Tests the demoblaze demo store homepage by verifying the page loads correctly, the Home navigation link is present, and the page title matches the expected value "STORE"

Starting URL: https://www.demoblaze.com/index.html

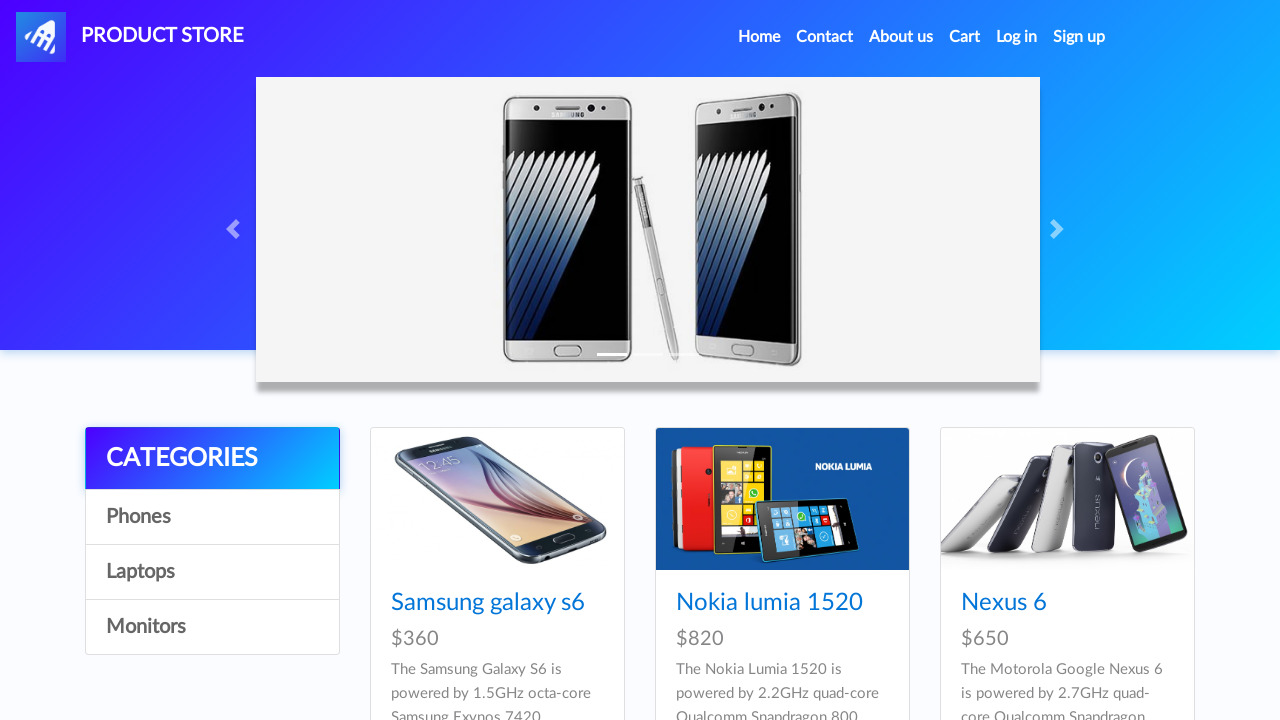

Waited for Home navigation link to be present
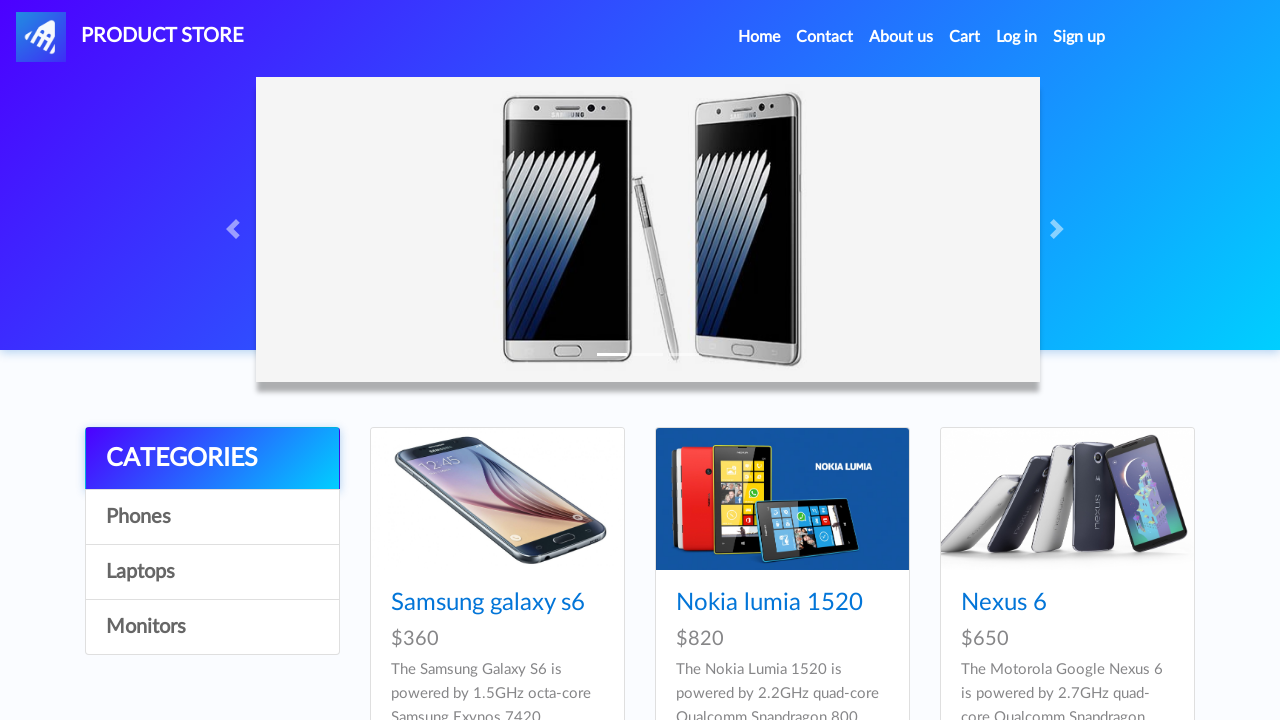

Verified page title is 'STORE'
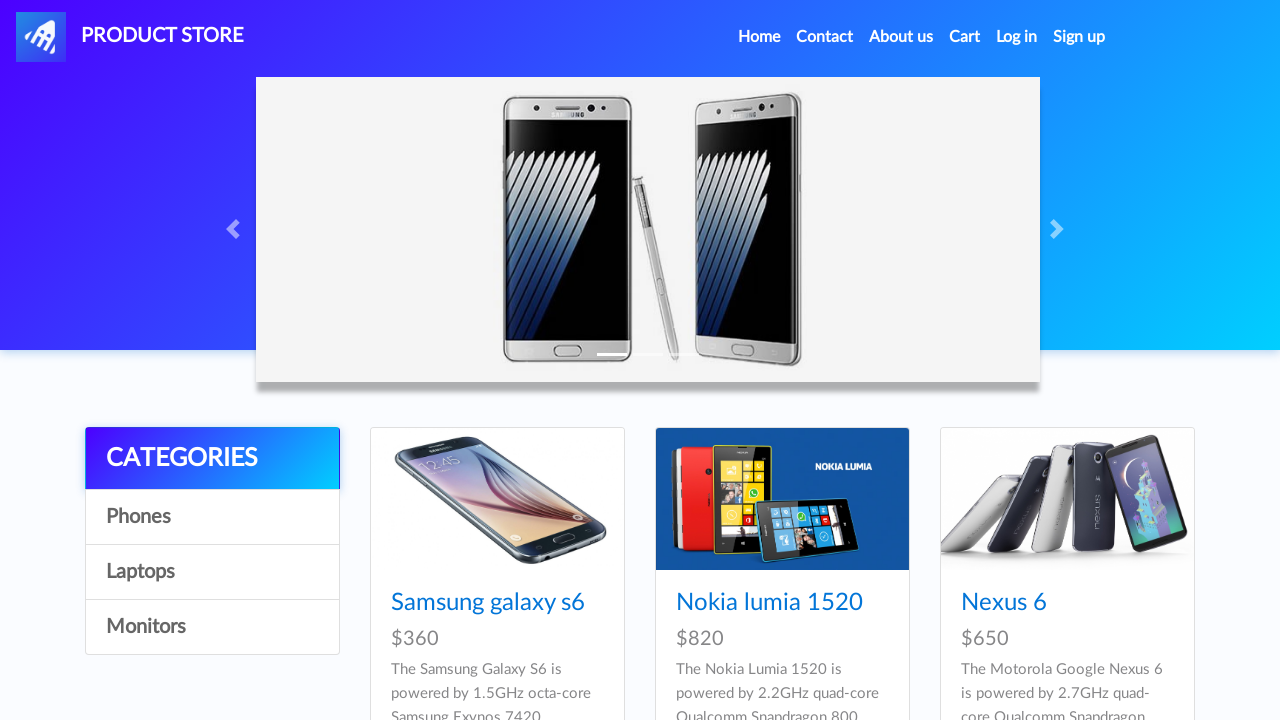

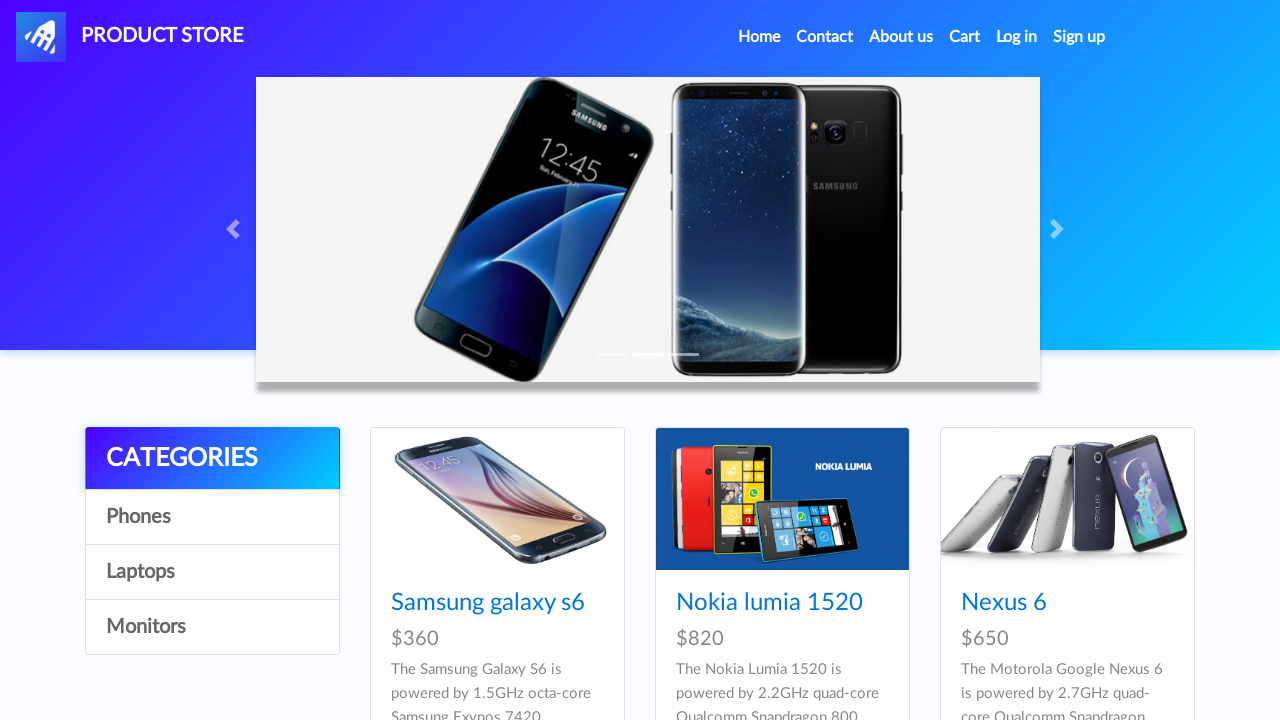